Tests that clicking Clear completed removes completed items from the list

Starting URL: https://demo.playwright.dev/todomvc

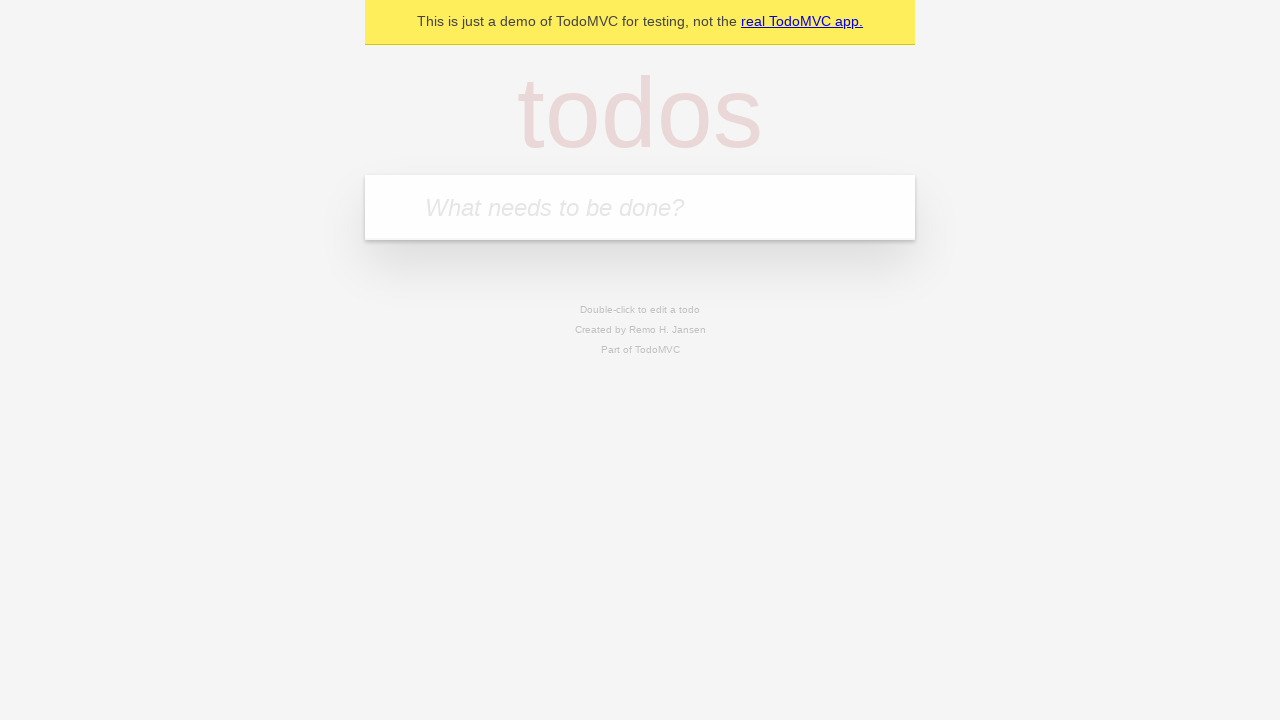

Filled todo input with 'buy some cheese' on internal:attr=[placeholder="What needs to be done?"i]
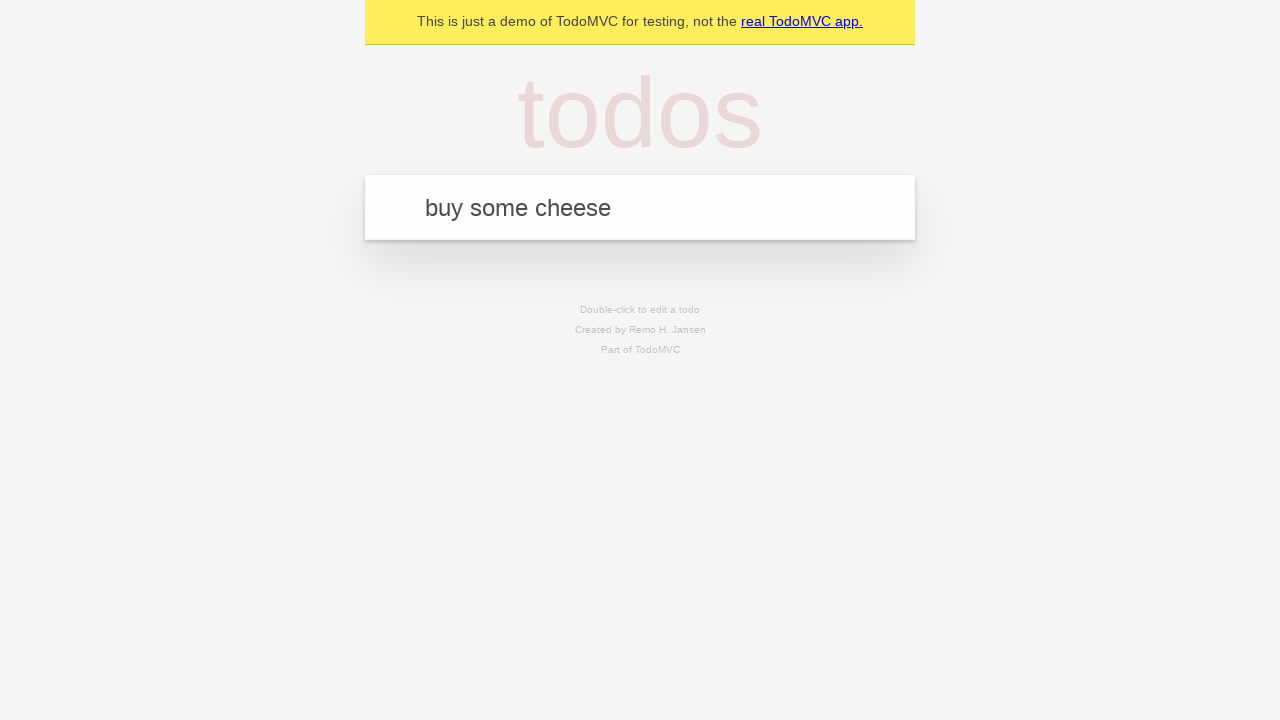

Pressed Enter to add first todo item on internal:attr=[placeholder="What needs to be done?"i]
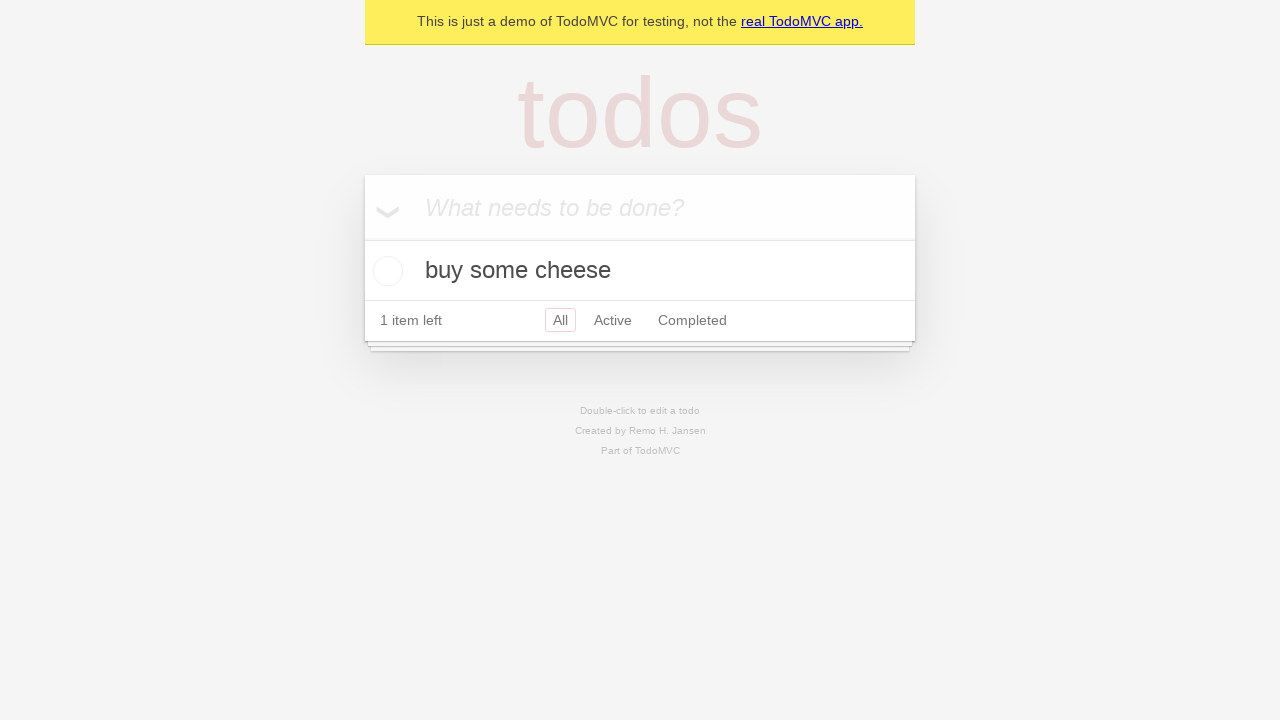

Filled todo input with 'feed the cat' on internal:attr=[placeholder="What needs to be done?"i]
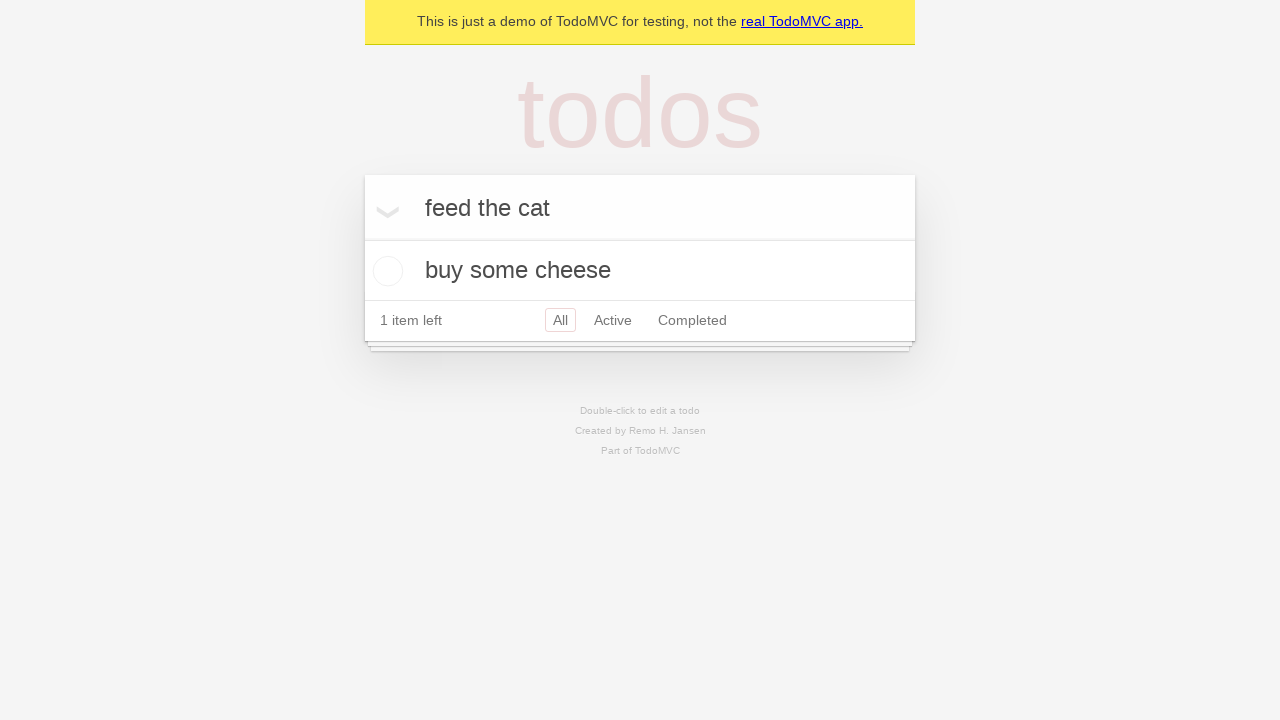

Pressed Enter to add second todo item on internal:attr=[placeholder="What needs to be done?"i]
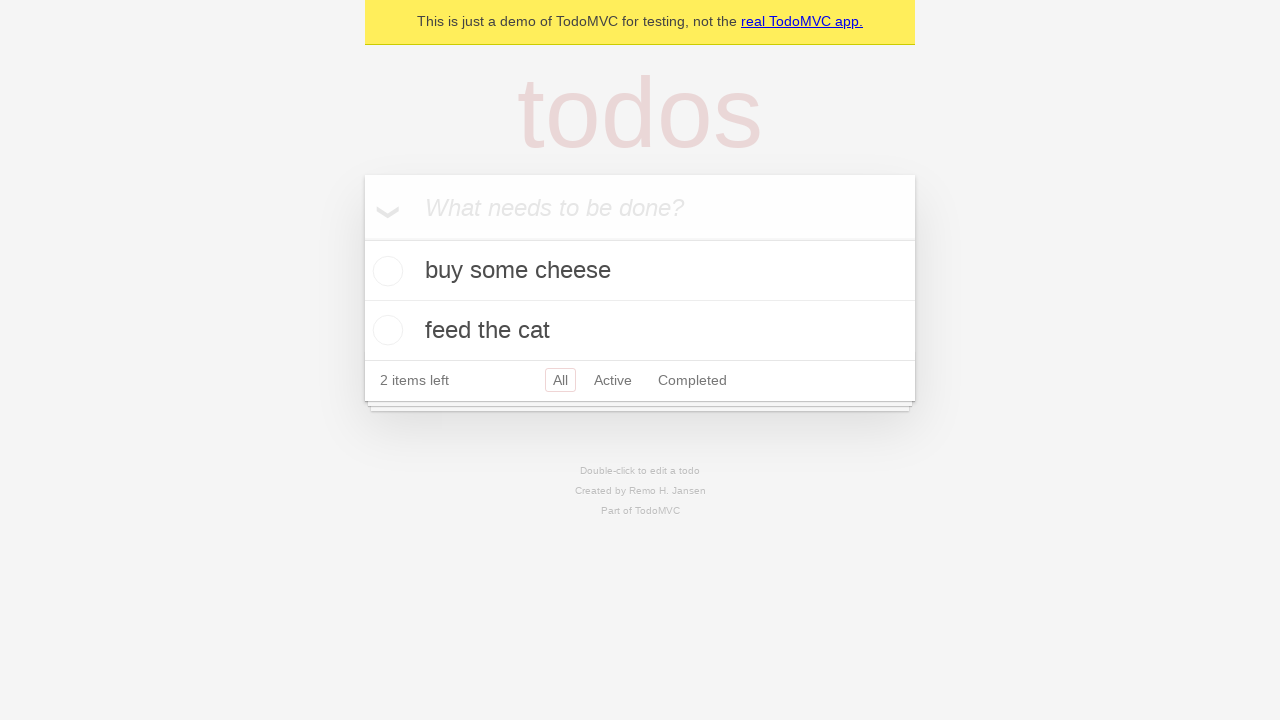

Filled todo input with 'book a doctors appointment' on internal:attr=[placeholder="What needs to be done?"i]
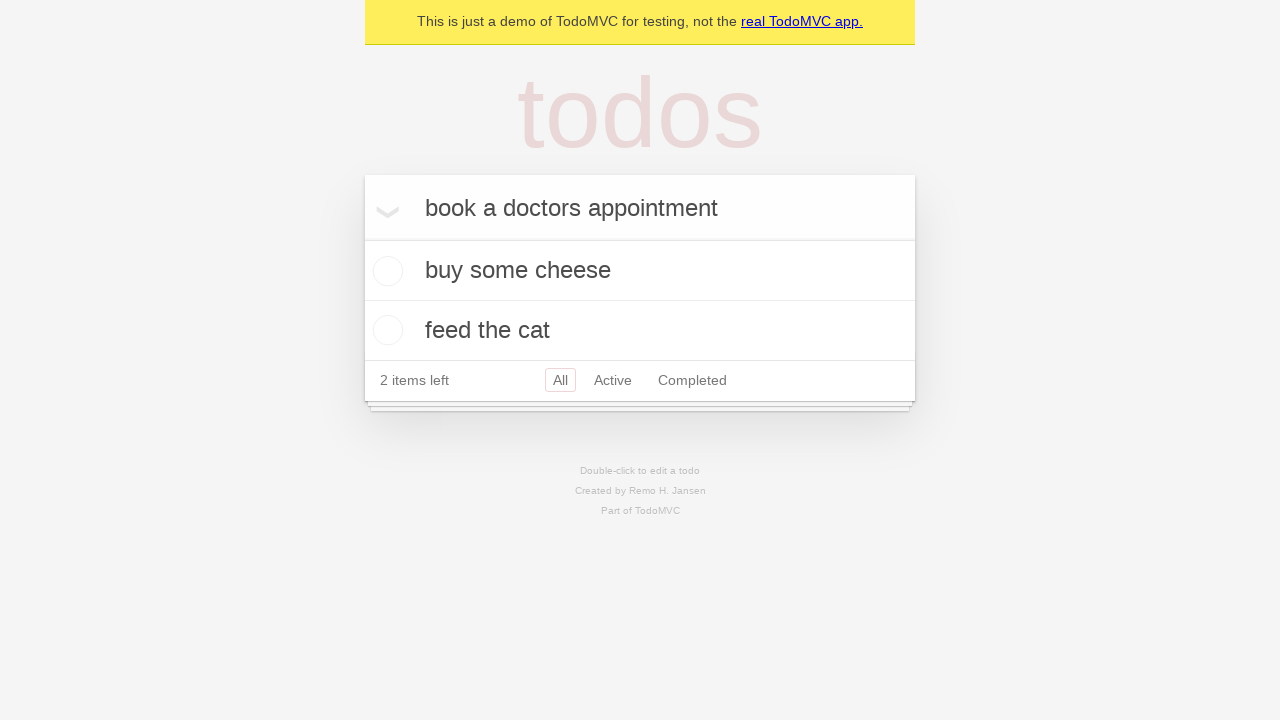

Pressed Enter to add third todo item on internal:attr=[placeholder="What needs to be done?"i]
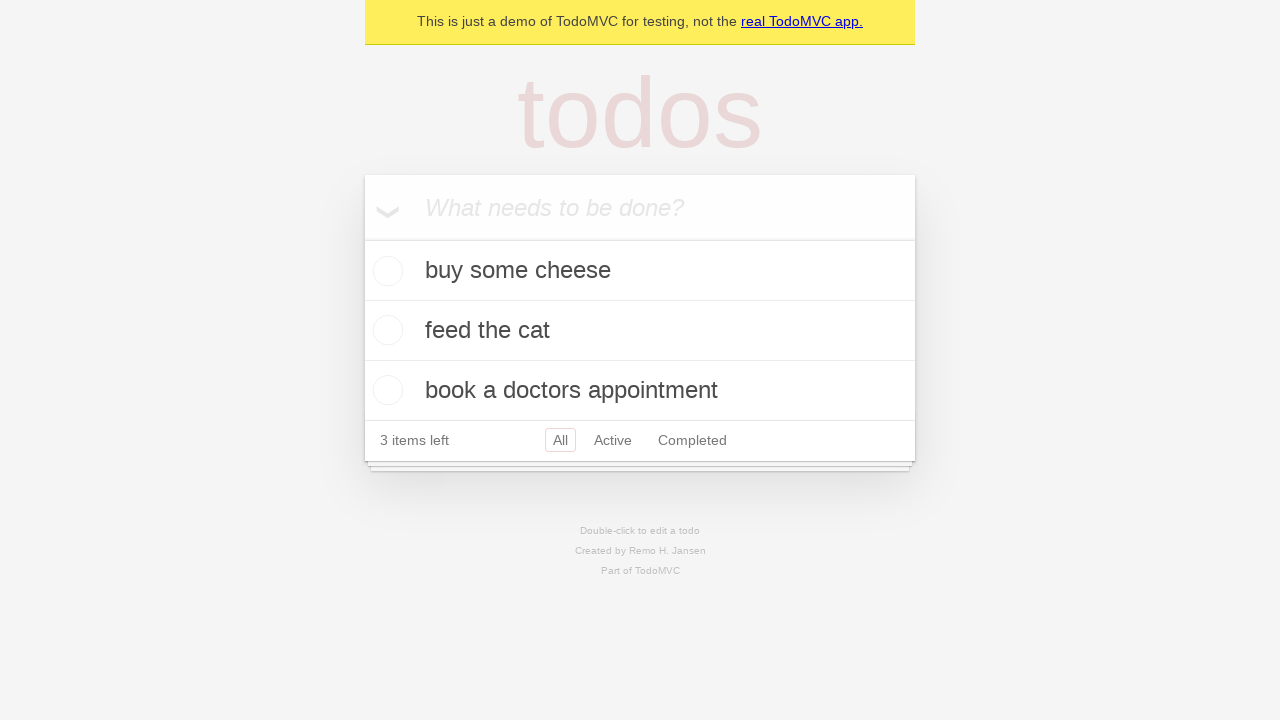

Checked the second todo item 'feed the cat' at (385, 330) on internal:testid=[data-testid="todo-item"s] >> nth=1 >> internal:role=checkbox
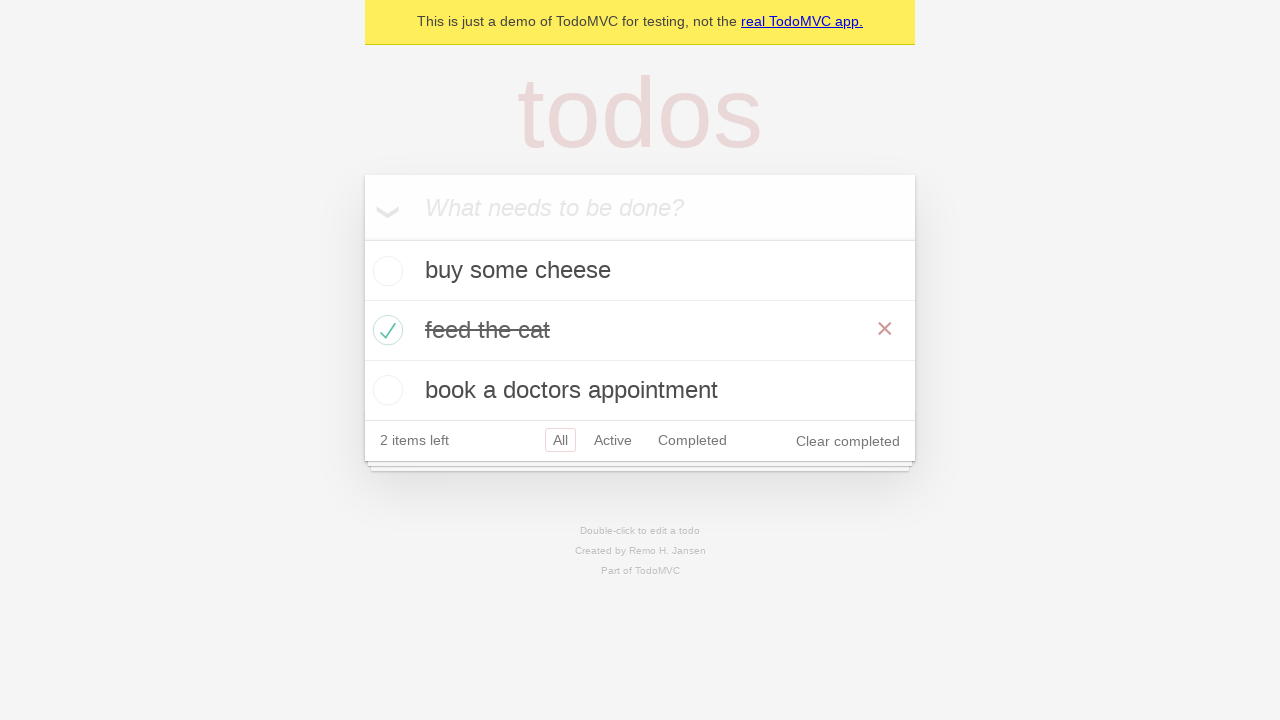

Clicked 'Clear completed' button to remove completed items at (848, 441) on internal:role=button[name="Clear completed"i]
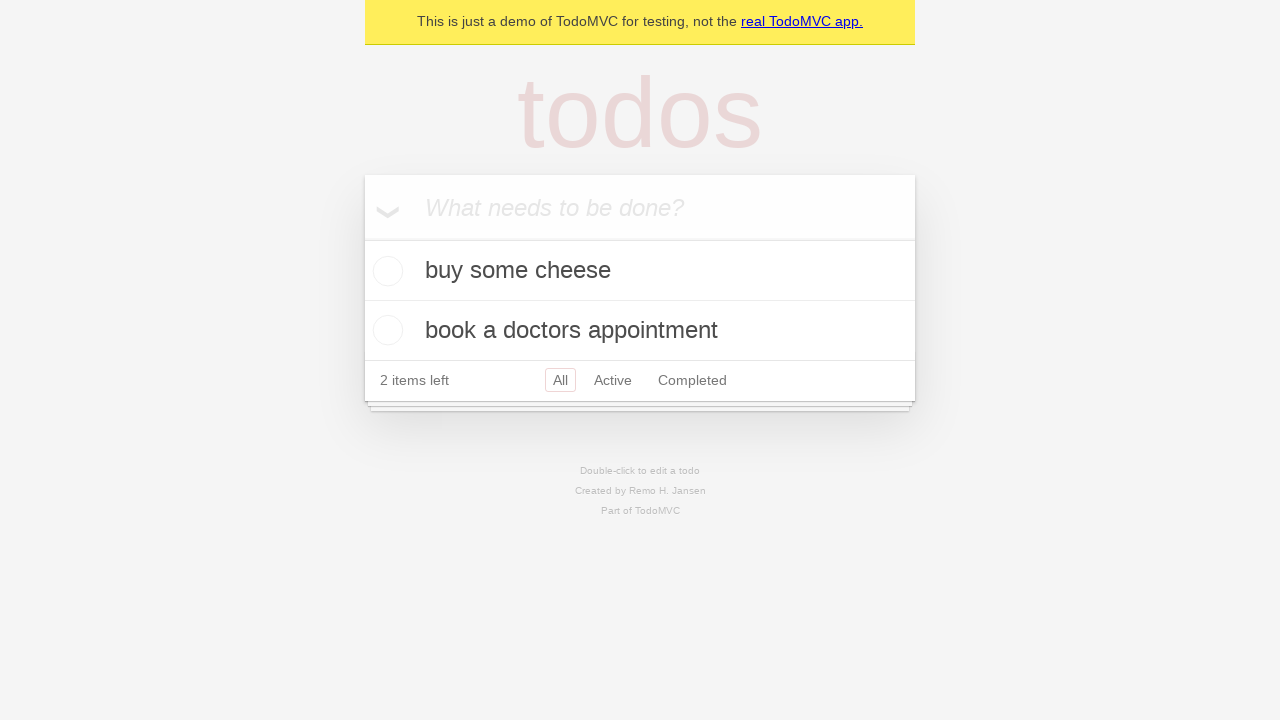

Waited for todo items to update after clearing completed items
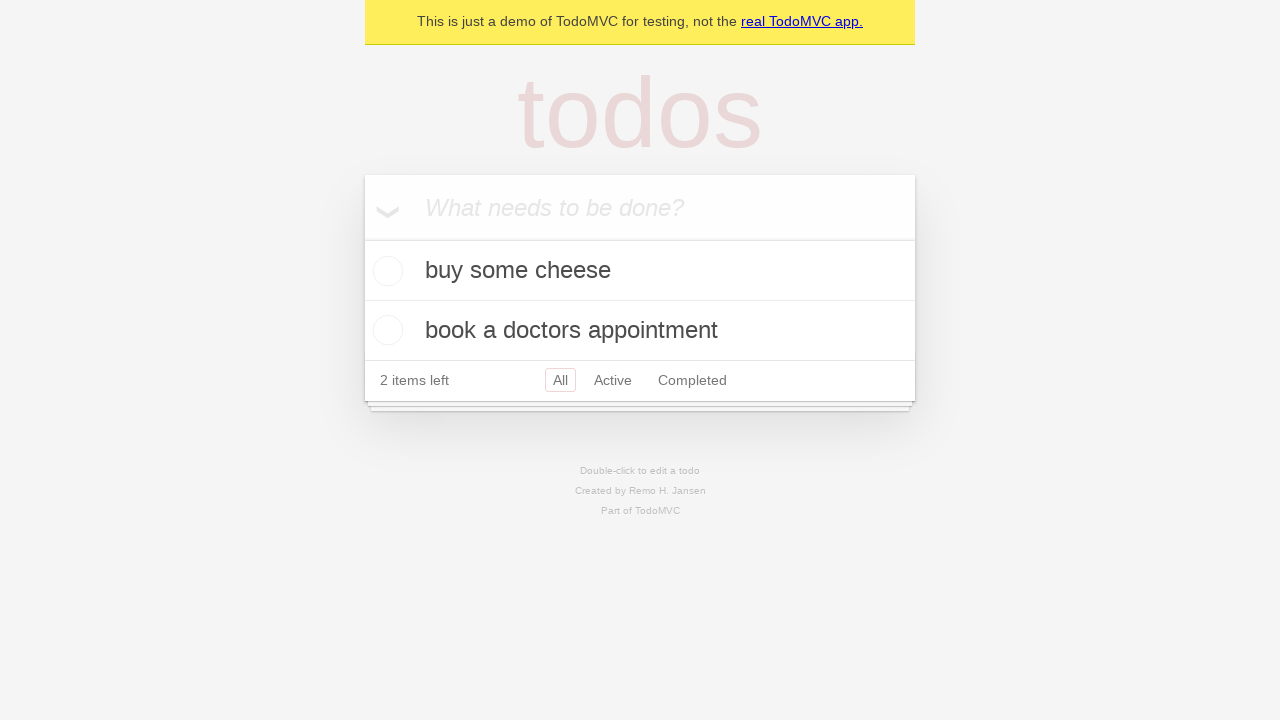

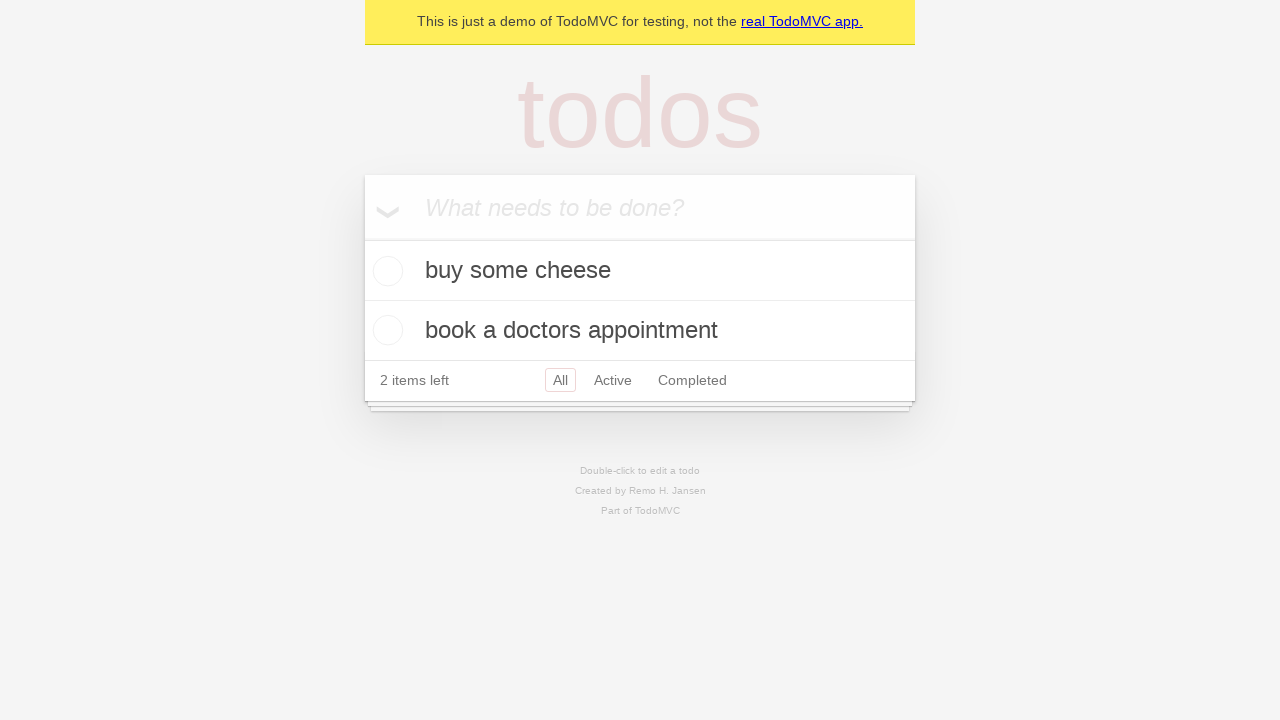